Tests a calendar date picker by selecting a specific date (June 15, 2027) through year, month, and day navigation, then verifies the selected values

Starting URL: https://rahulshettyacademy.com/seleniumPractise/#/offers

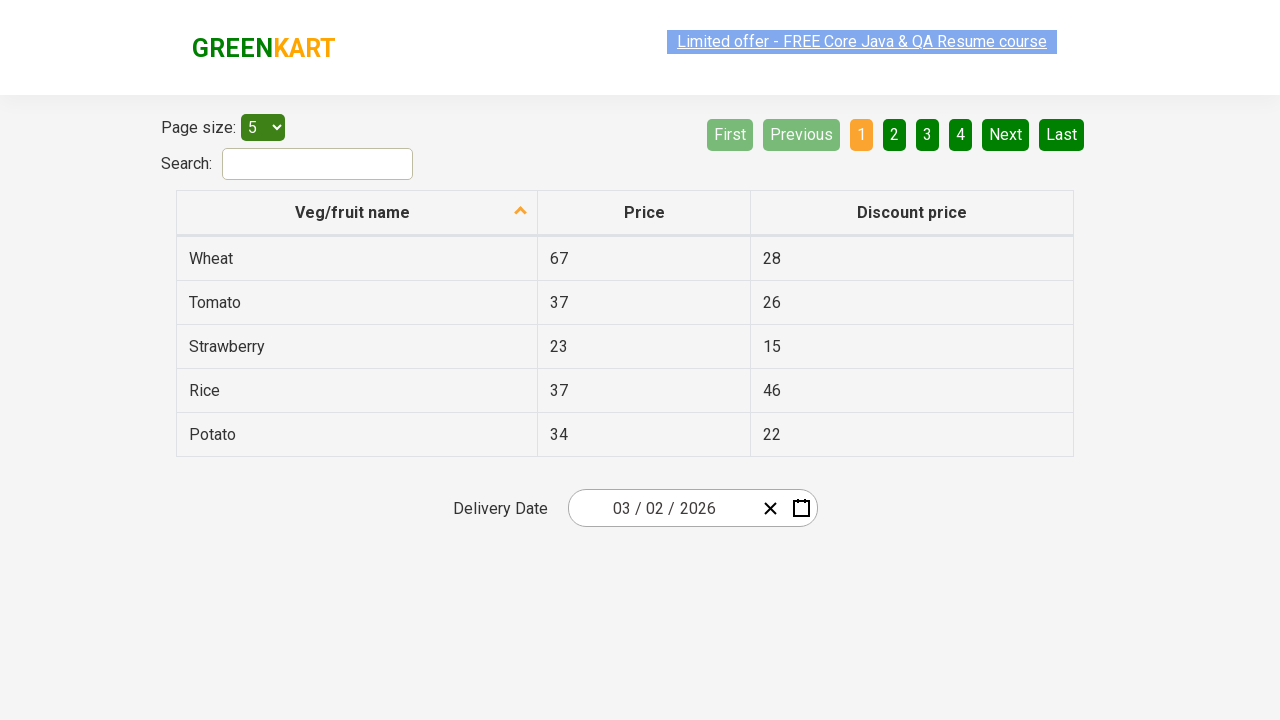

Clicked on date picker input group to open calendar at (662, 508) on .react-date-picker__inputGroup
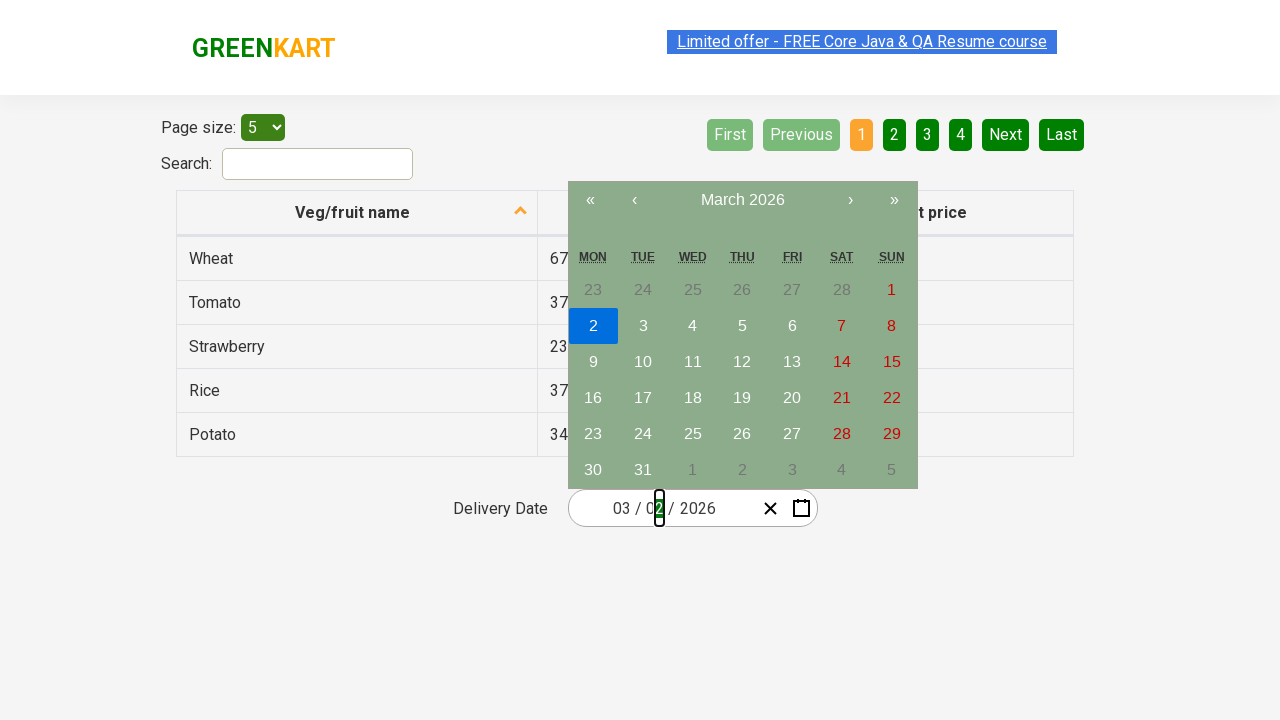

Clicked navigation label to switch to month view at (742, 200) on .react-calendar__navigation__label__labelText
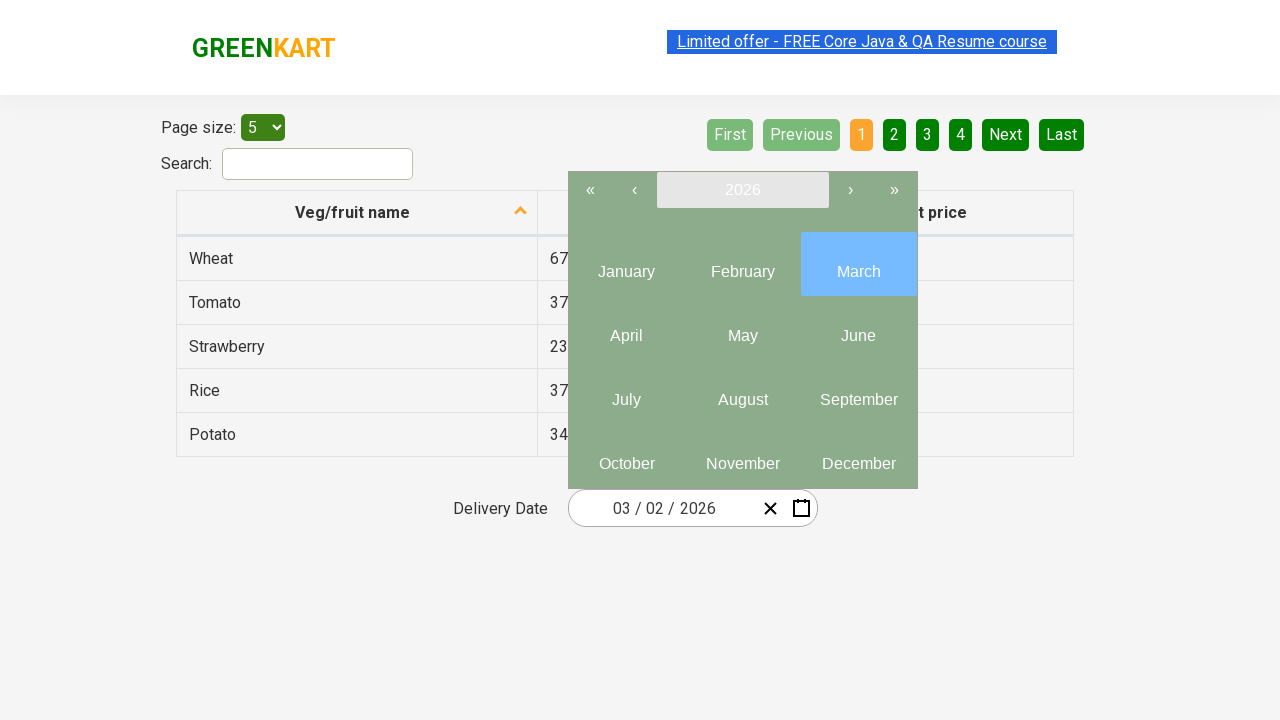

Clicked navigation label to switch to year view at (742, 190) on .react-calendar__navigation__label__labelText
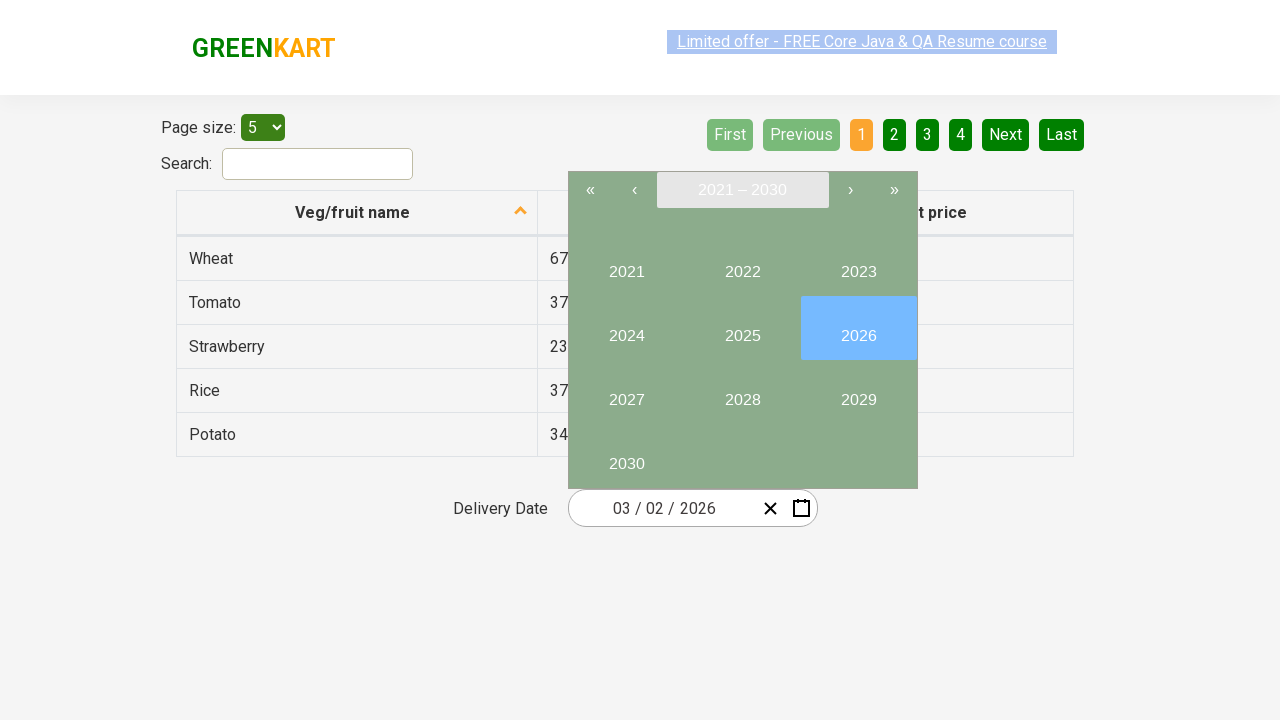

Selected year 2027 at (626, 392) on //button[text()='2027']
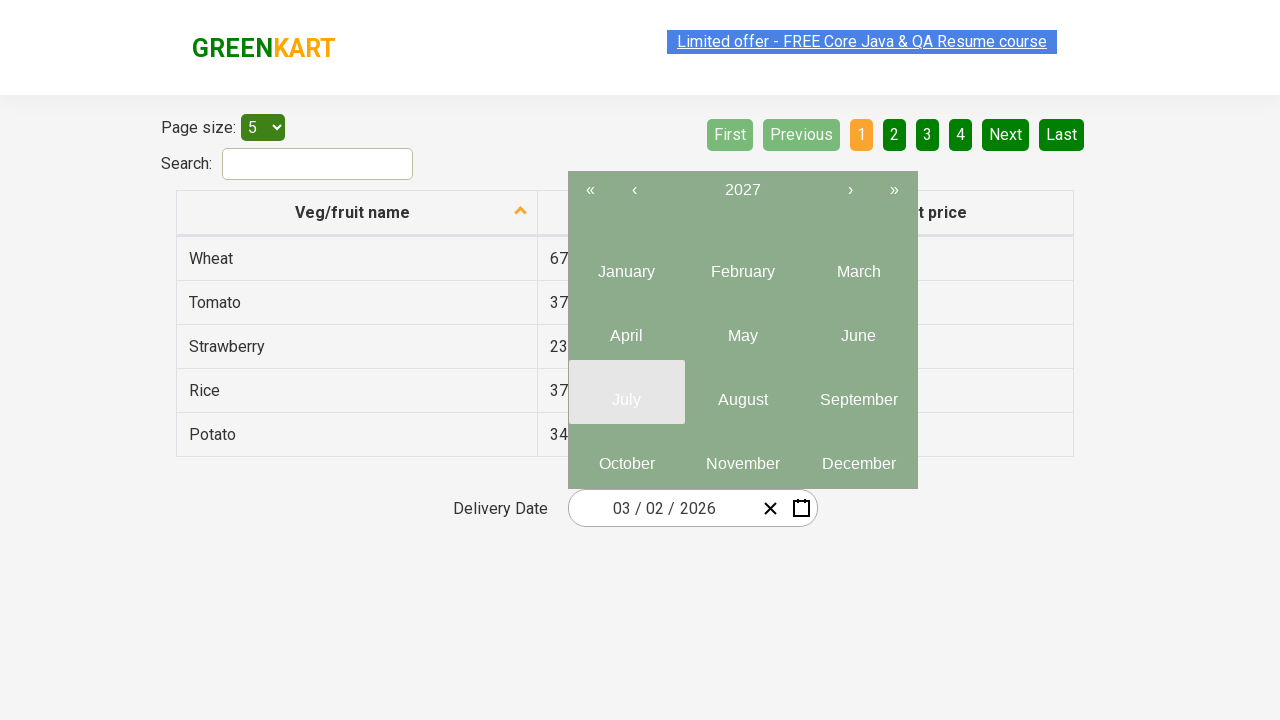

Selected month June (6th month) at (858, 328) on button.react-calendar__tile.react-calendar__year-view__months__month:nth-child(6
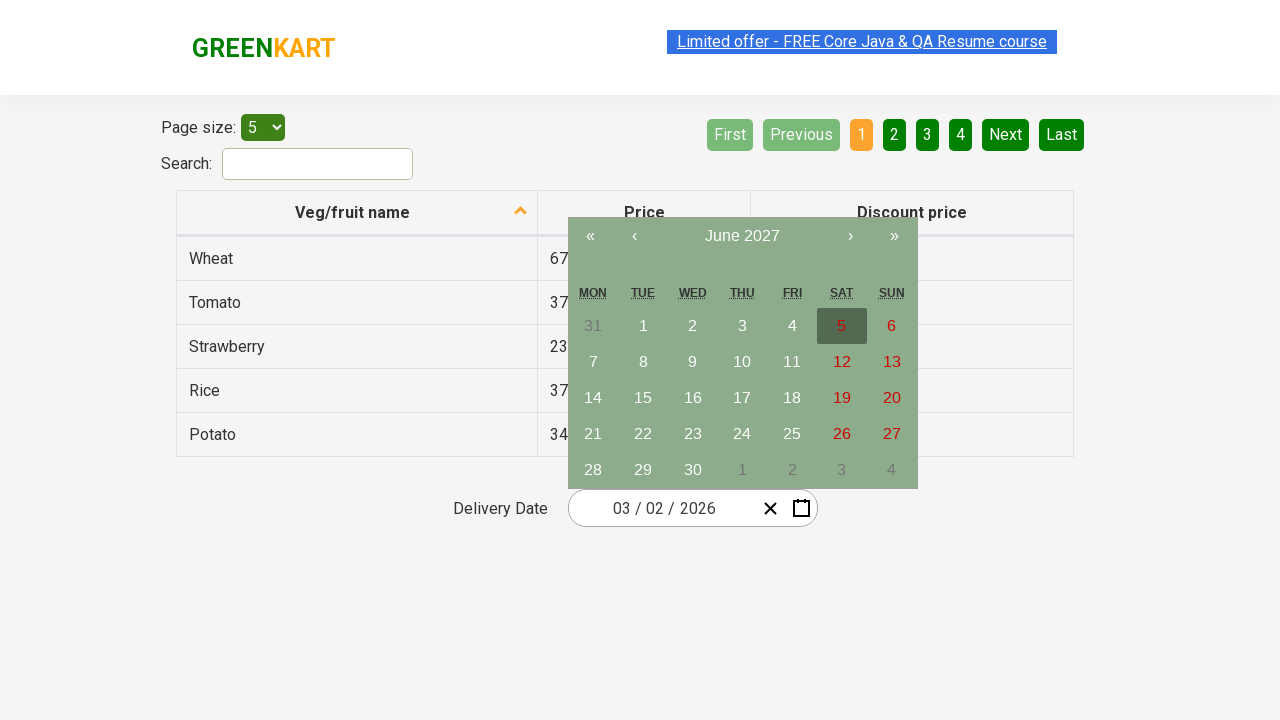

Selected date 15 at (643, 398) on //abbr[text()='15']
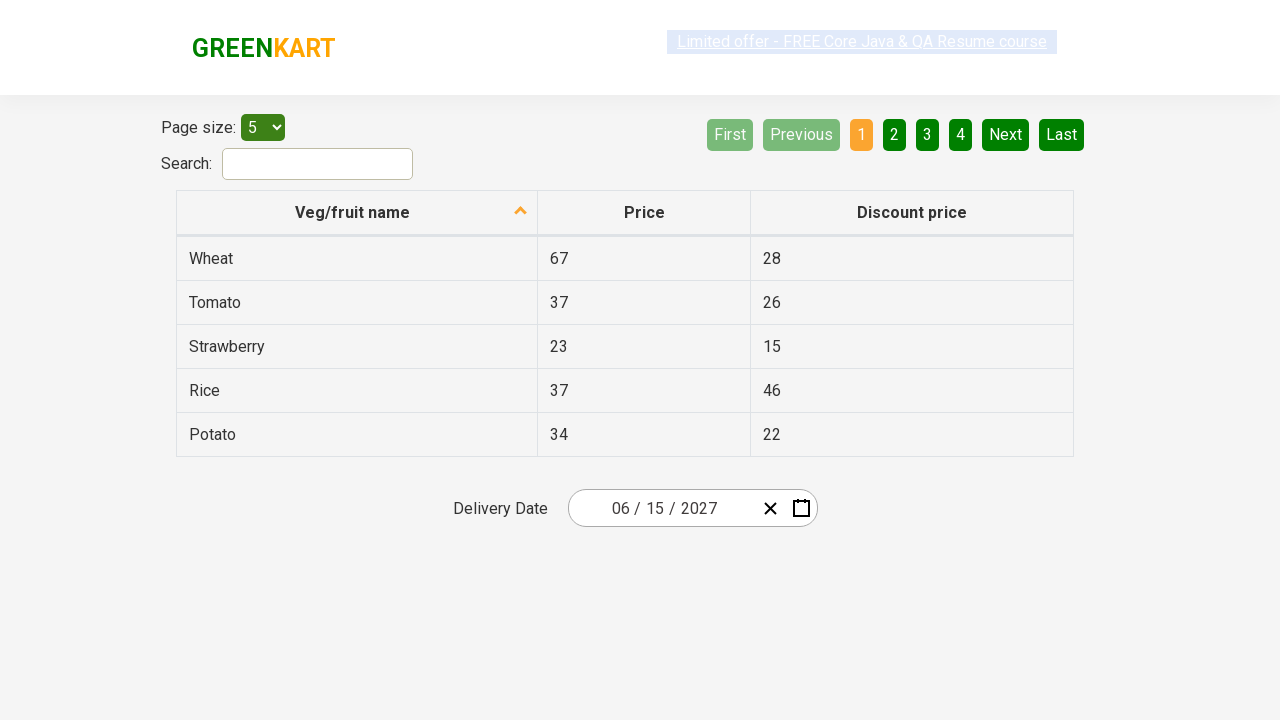

Date inputs populated and verified
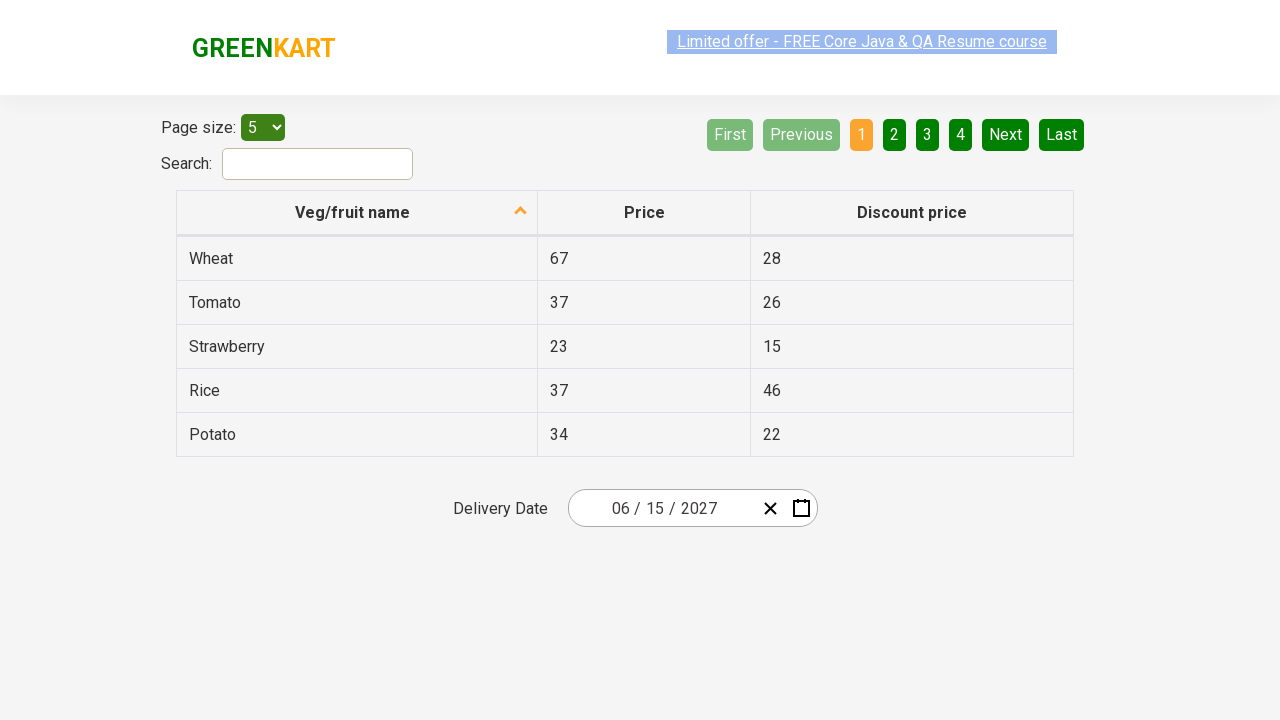

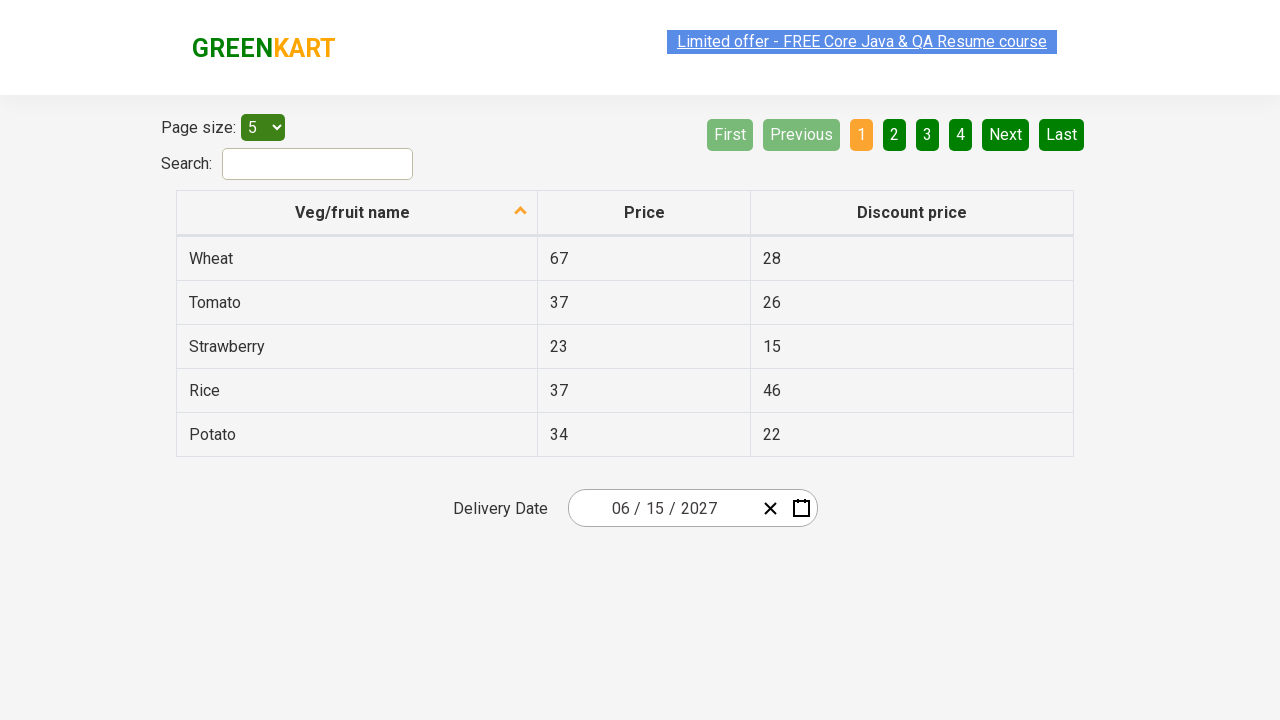